Tests editing and saving home page content by modifying the hero title and subtitle fields, then clicking save.

Starting URL: https://aistudio555jamstack-production.up.railway.app/content-admin-comprehensive.html

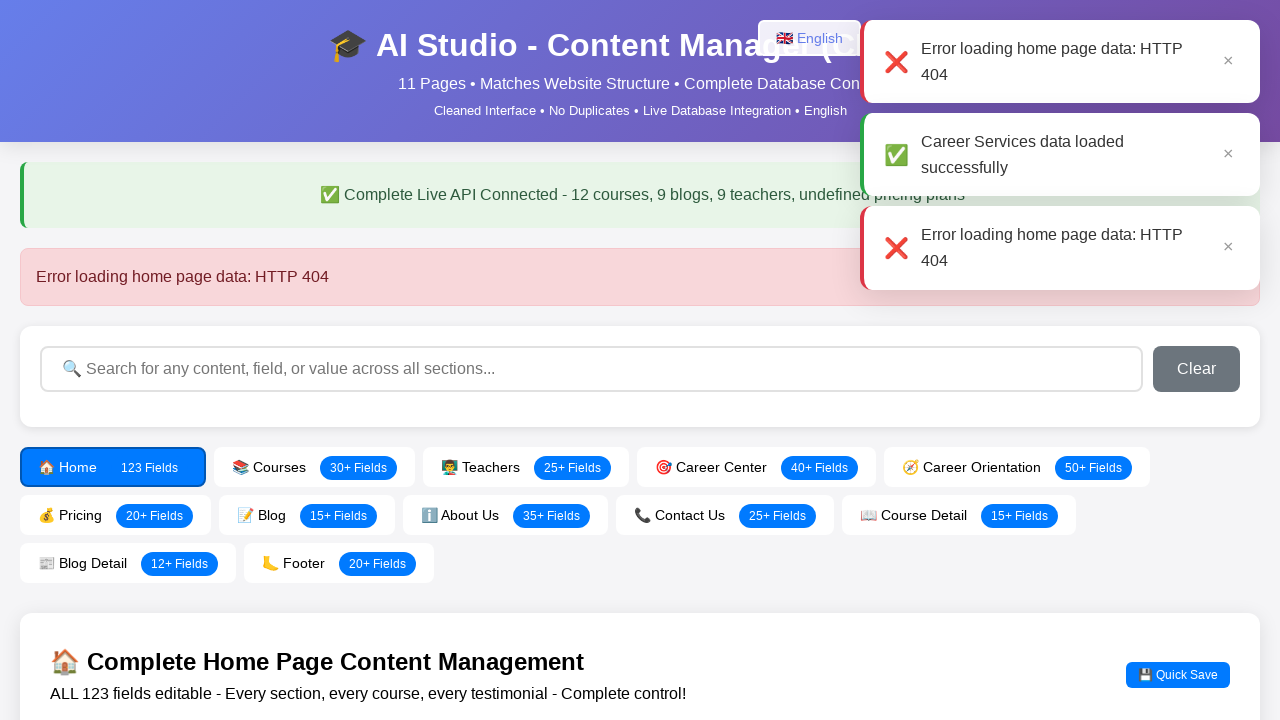

Clicked Home Page tab at (640, 277) on text=Home Page
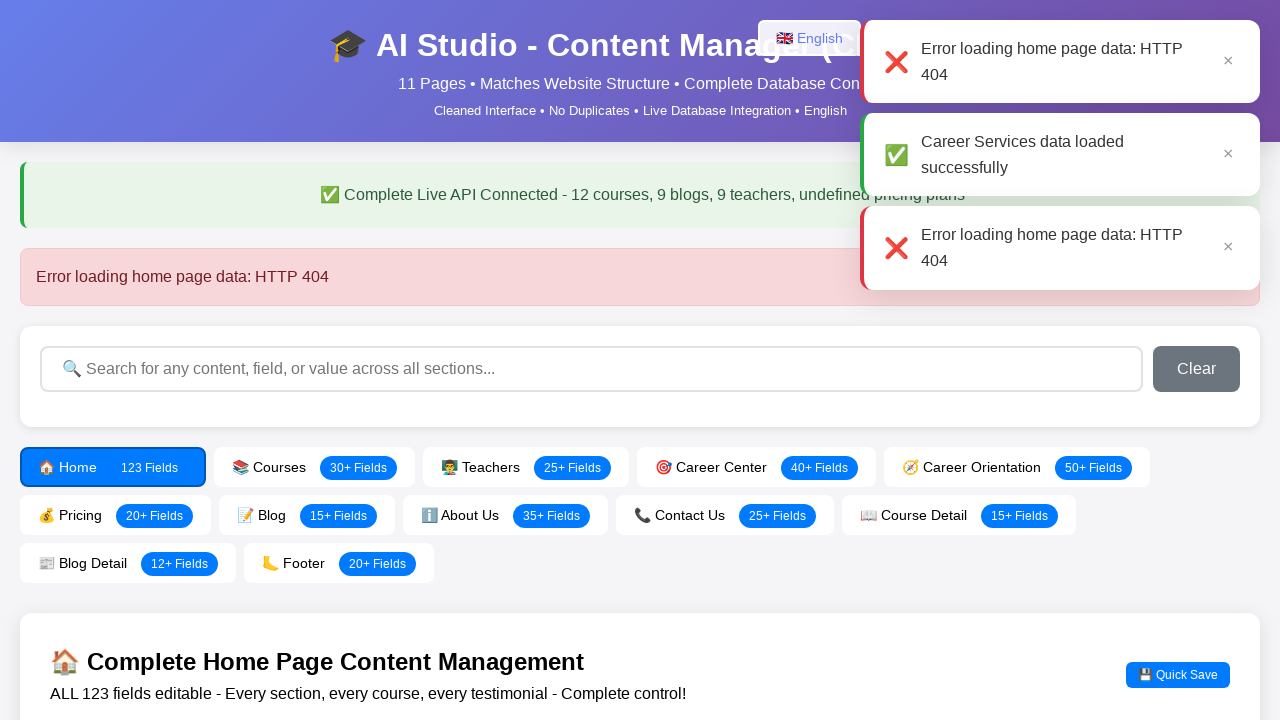

Waited 1000ms for Home Page tab to load
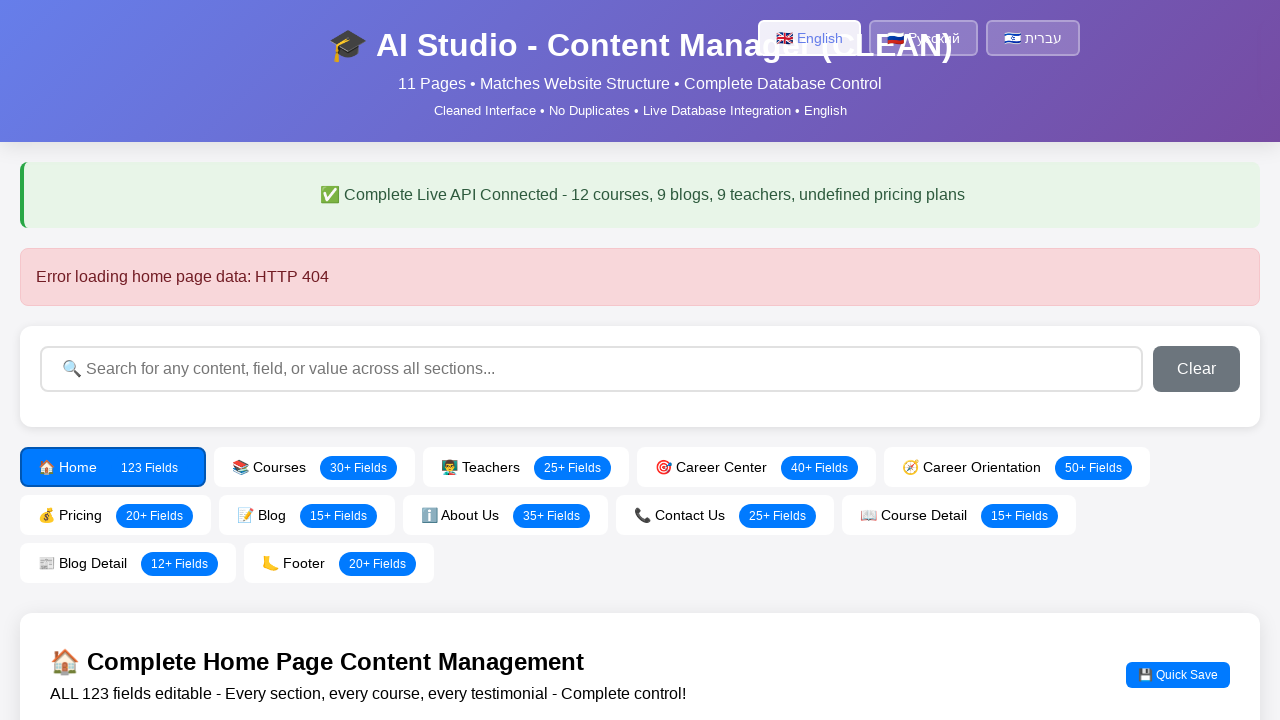

Filled hero title field with 'Test Title 1736847293' on #homeHeroTitle
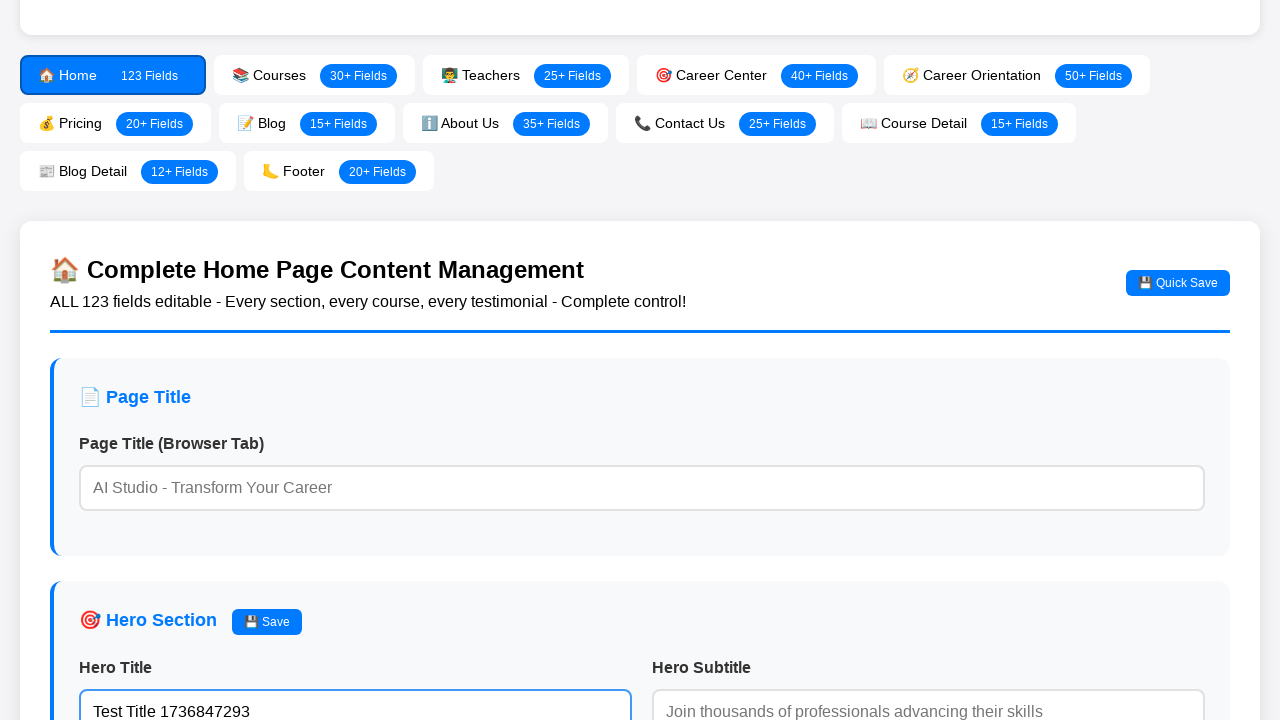

Filled hero subtitle field with 'Test Subtitle 1736847293' on #homeHeroSubtitle
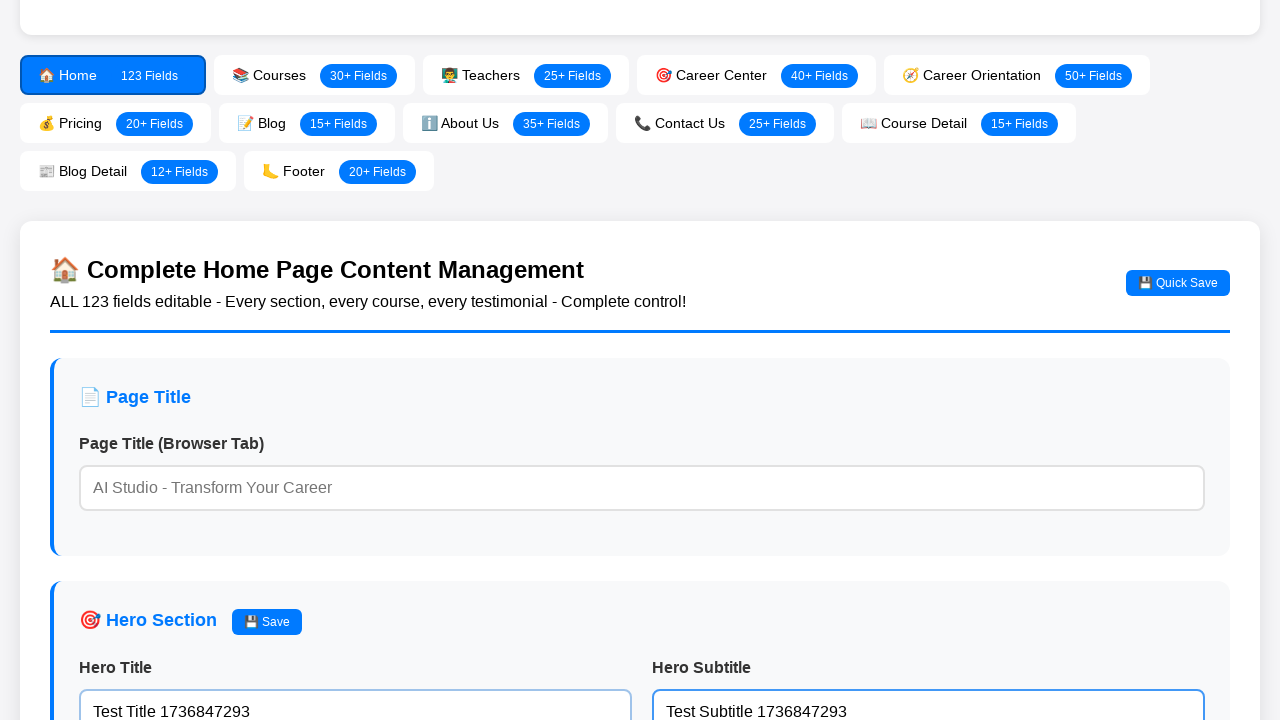

Clicked 'Save All Home Page Content' button at (640, 590) on button:has-text("Save All Home Page Content")
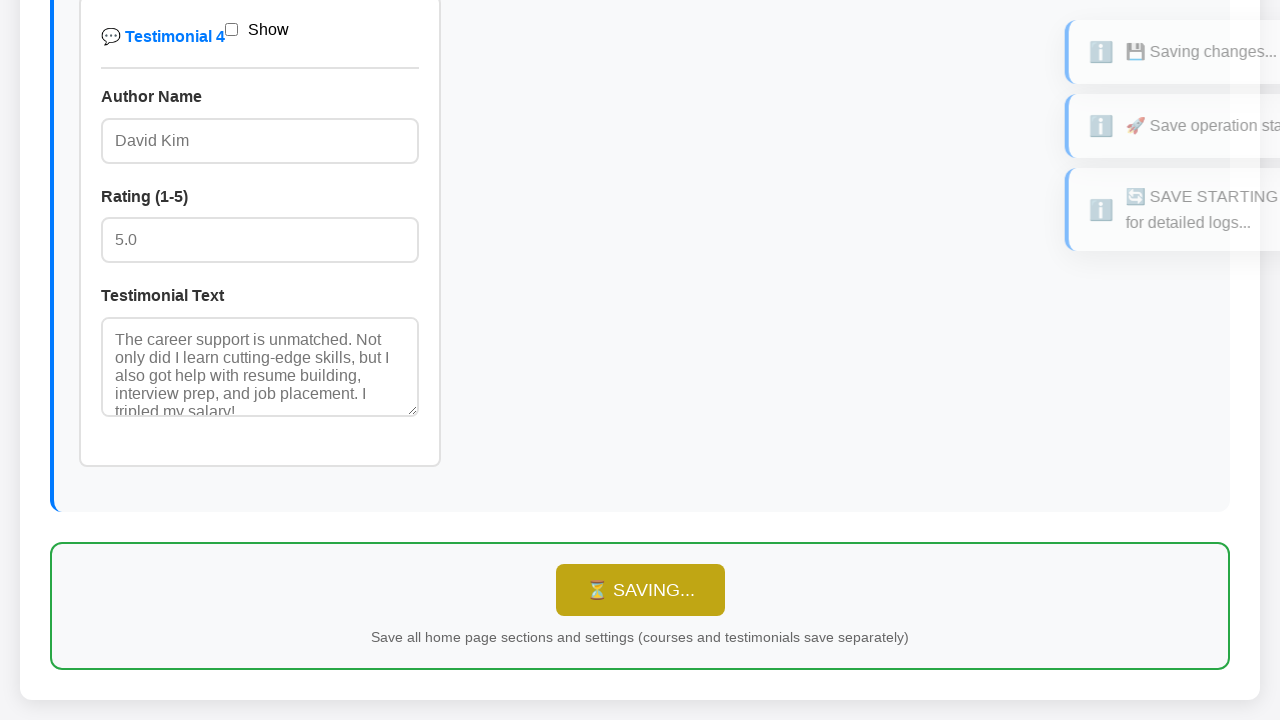

Waited 2000ms for save operation to complete
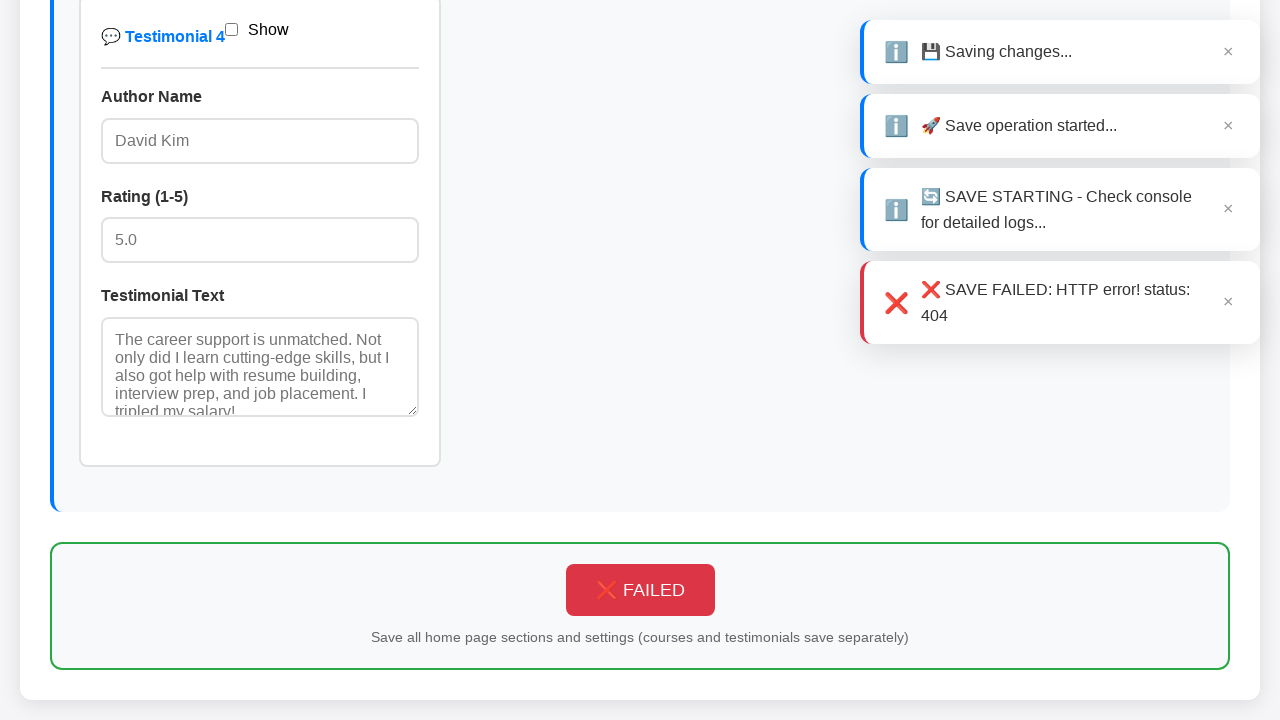

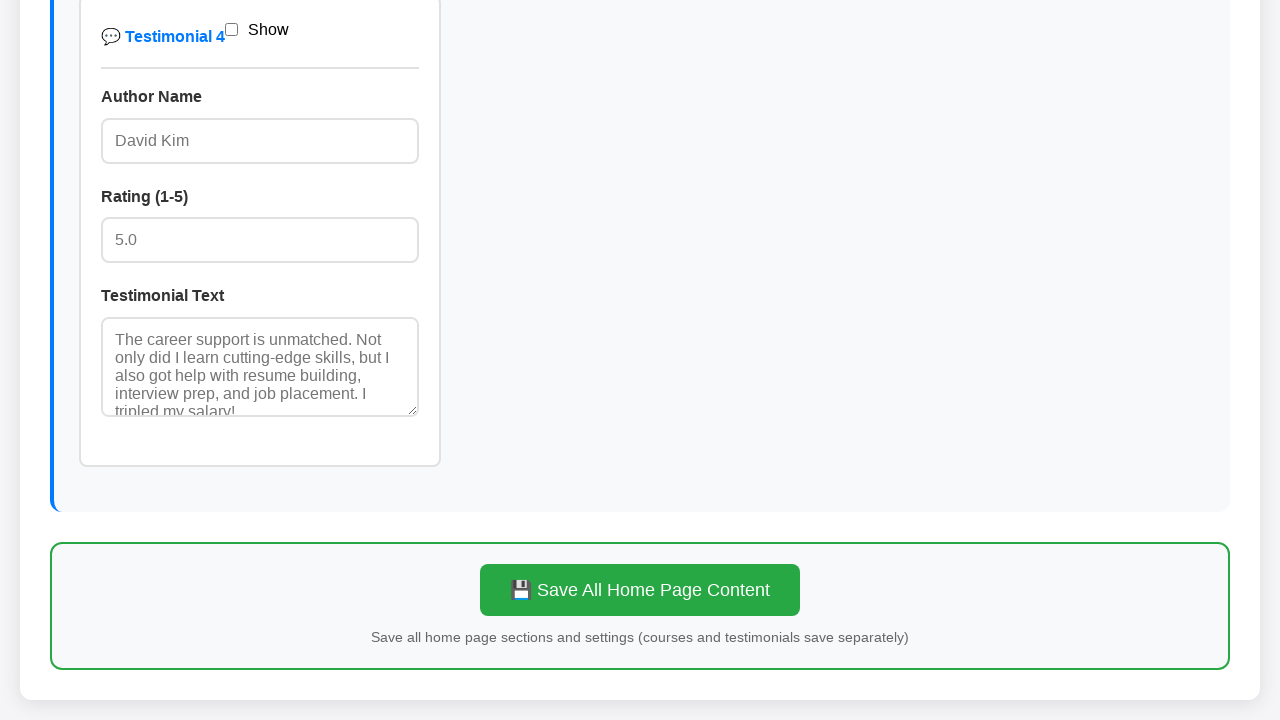